Tests the right-click button functionality in the Buttons section by performing a right-click action.

Starting URL: https://demoqa.com/

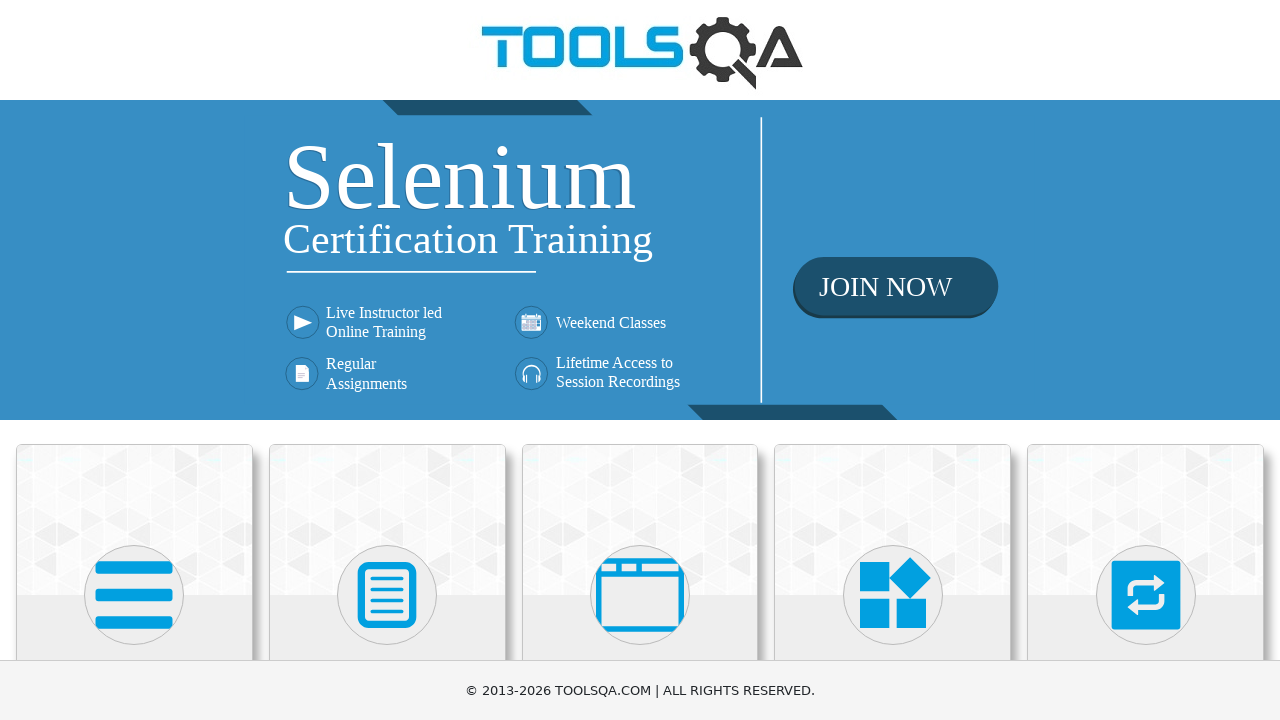

Clicked on Elements section at (134, 360) on text=Elements
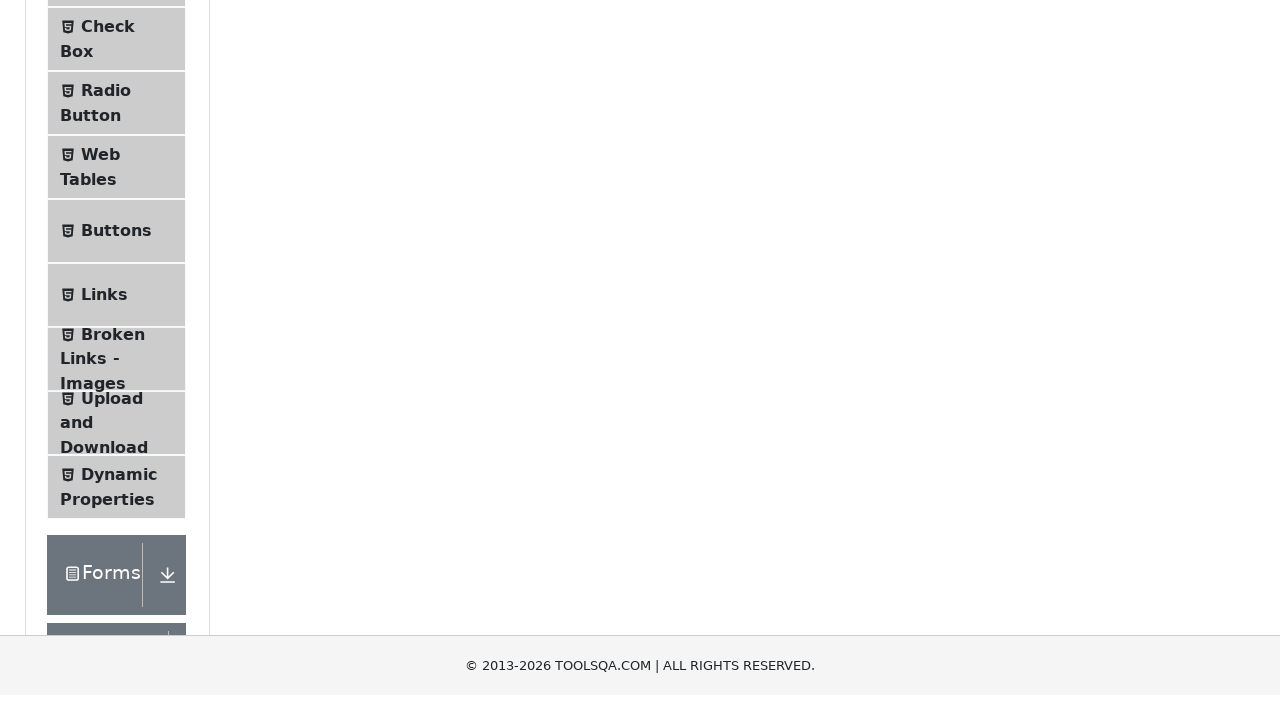

Clicked on Buttons menu item at (116, 517) on text=Buttons
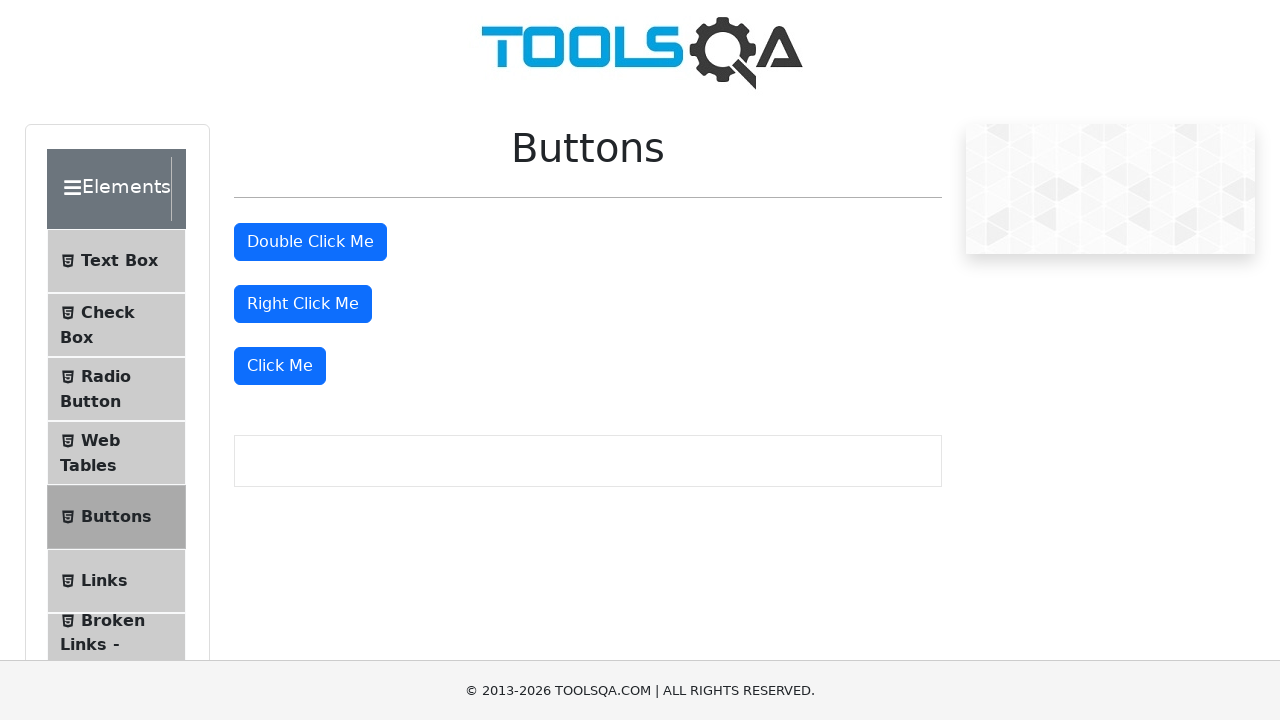

Performed right-click action on 'Right click me' button at (303, 304) on text=Right click me
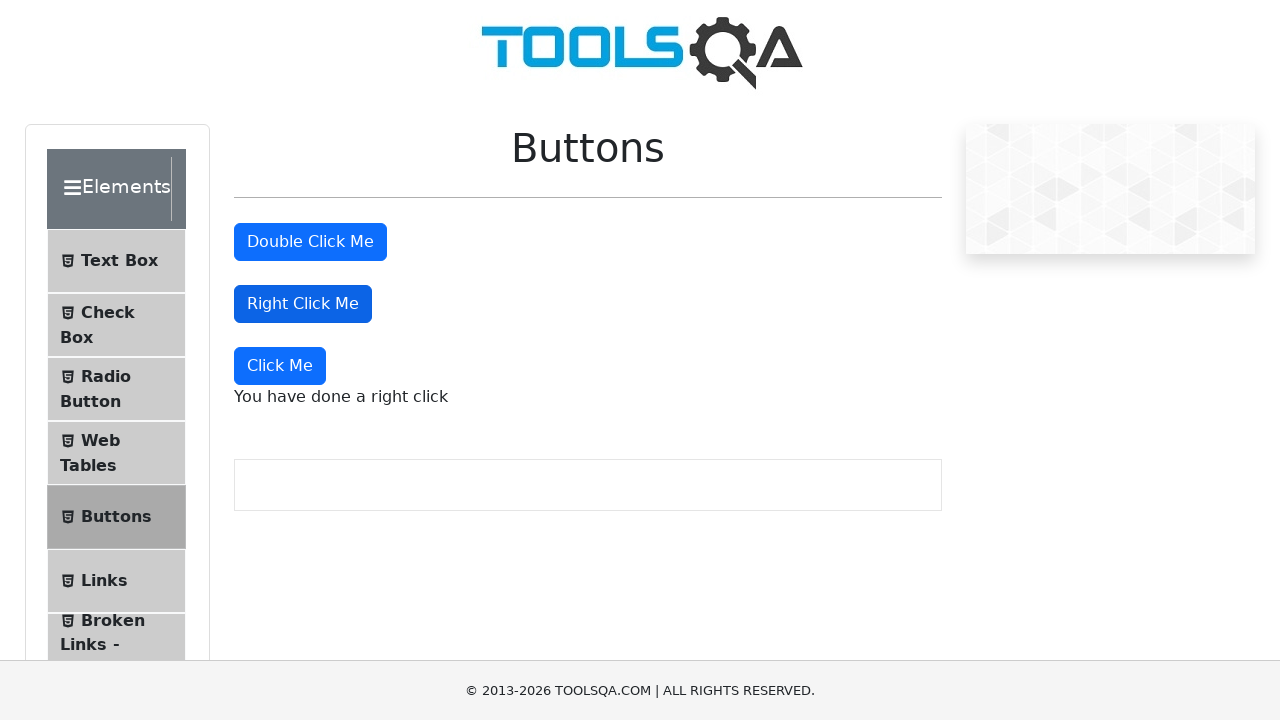

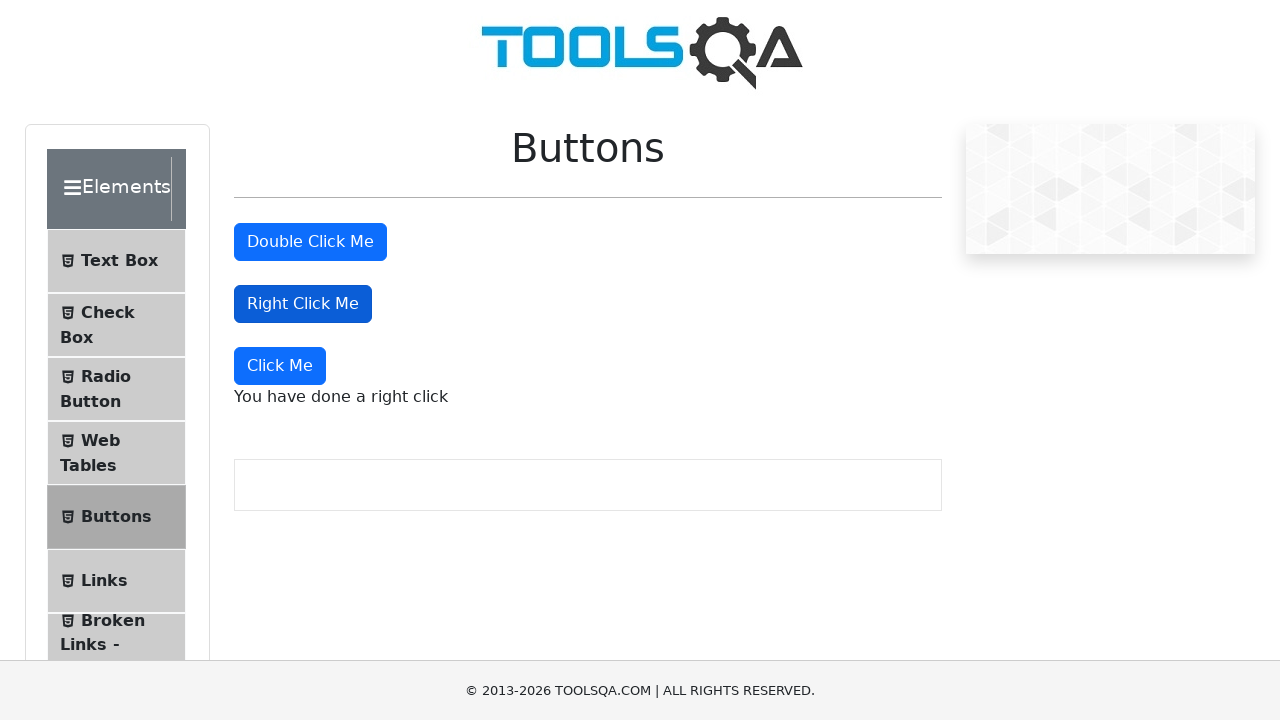